Tests a web form by entering text into a text field, clicking the submit button, and verifying the success message is displayed.

Starting URL: https://www.selenium.dev/selenium/web/web-form.html

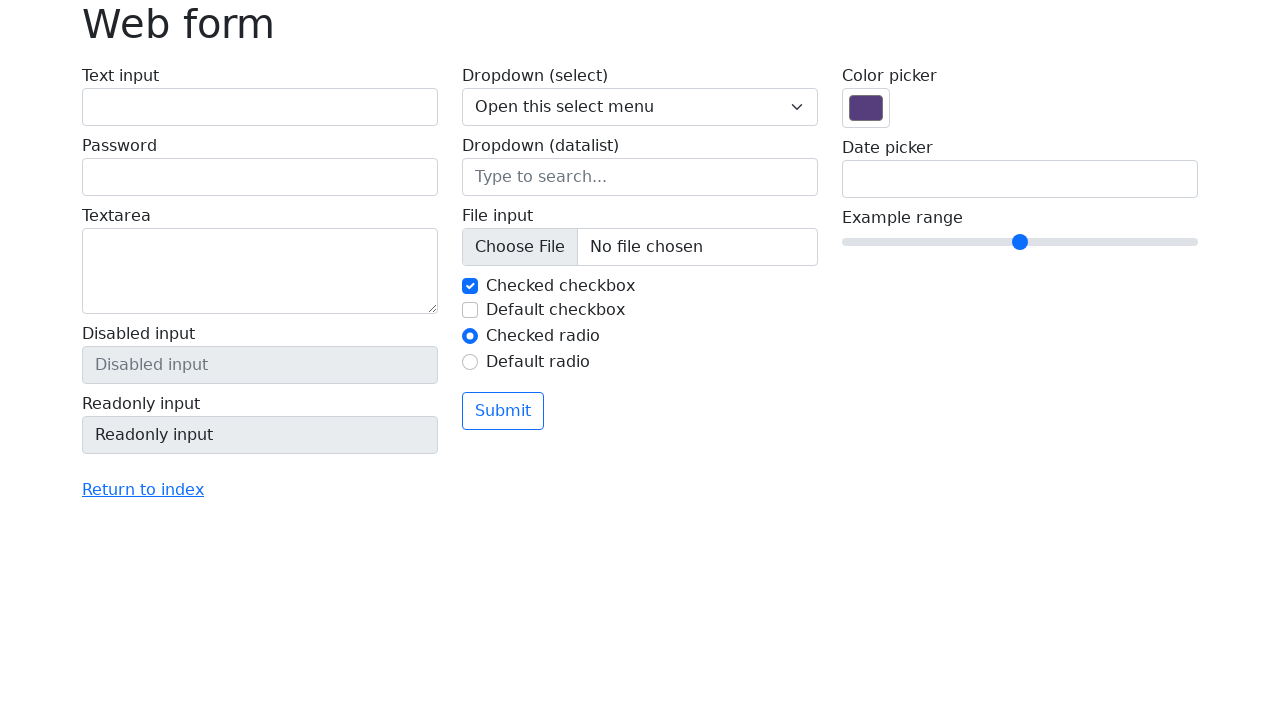

Verified page title is 'Web form'
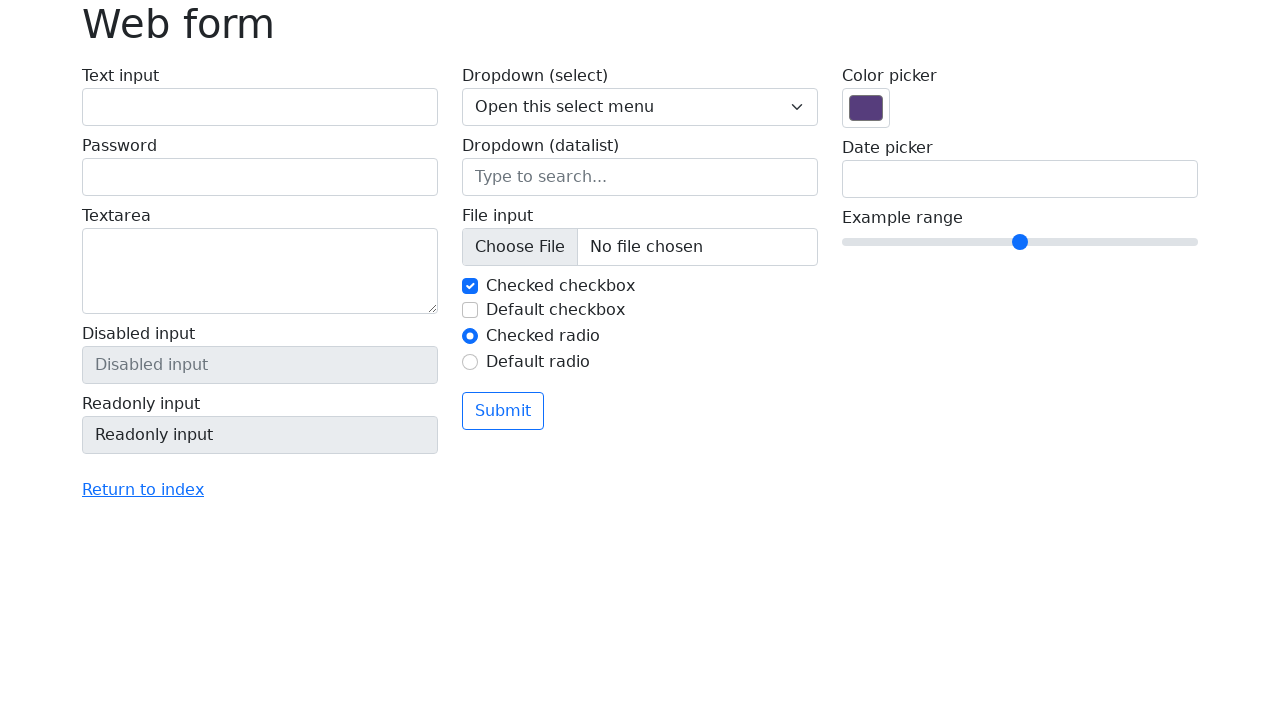

Filled text field with 'Selenium' on input[name='my-text']
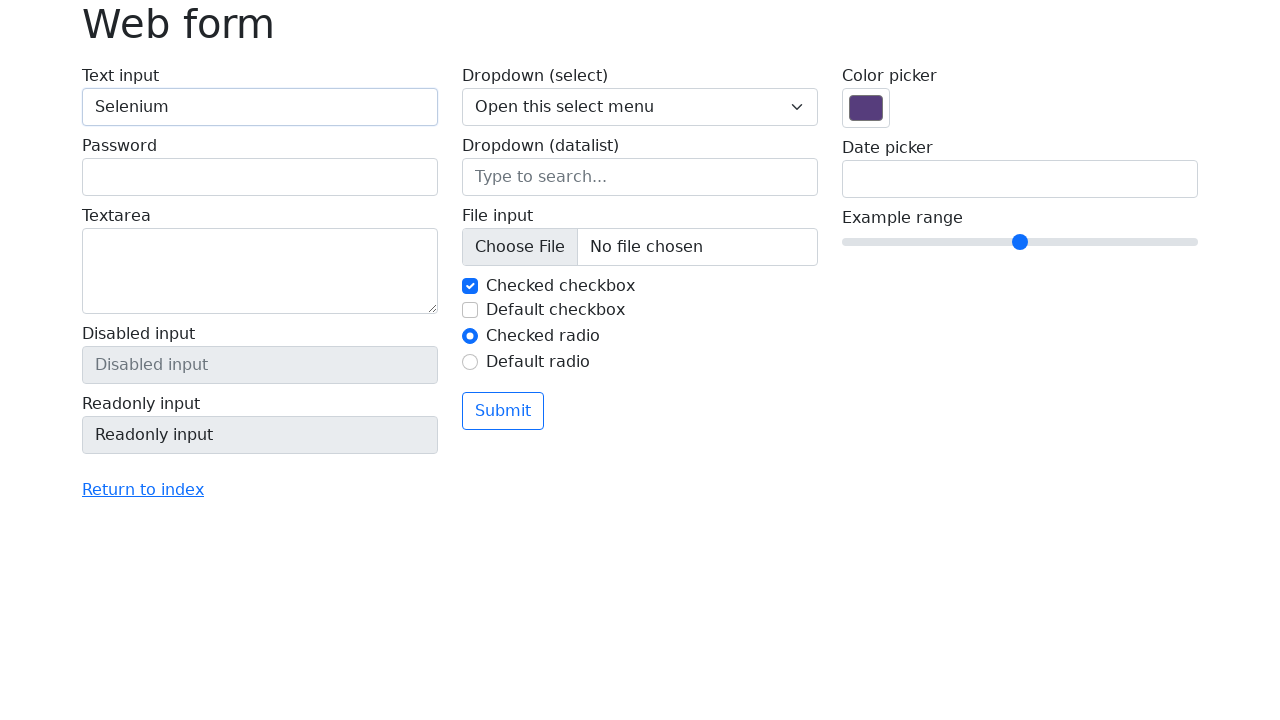

Clicked the submit button at (503, 411) on button
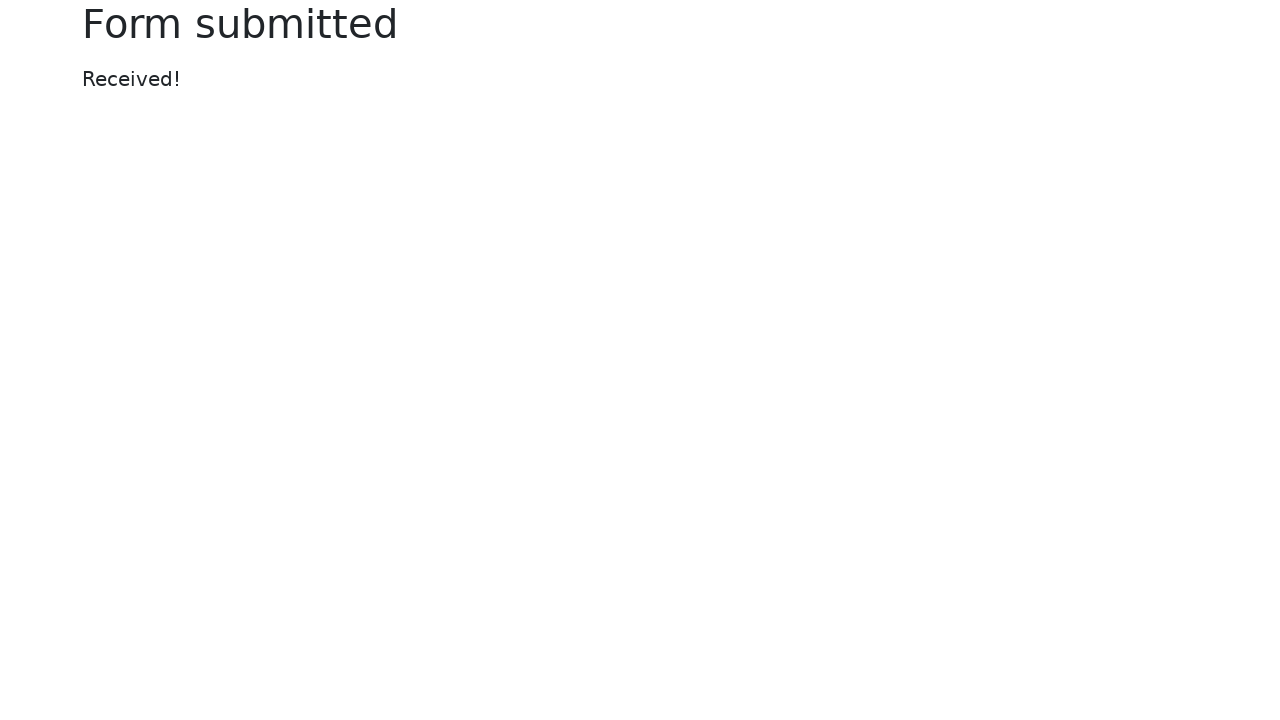

Success message element loaded
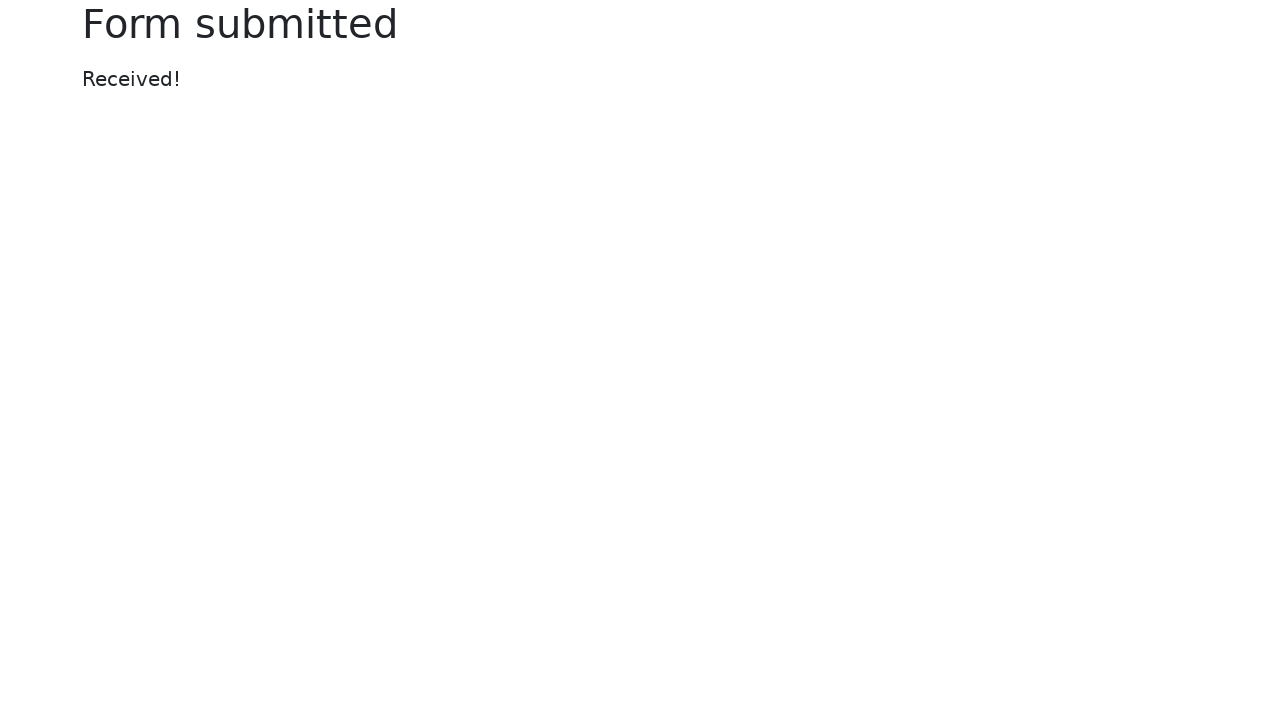

Verified success message displays 'Received!'
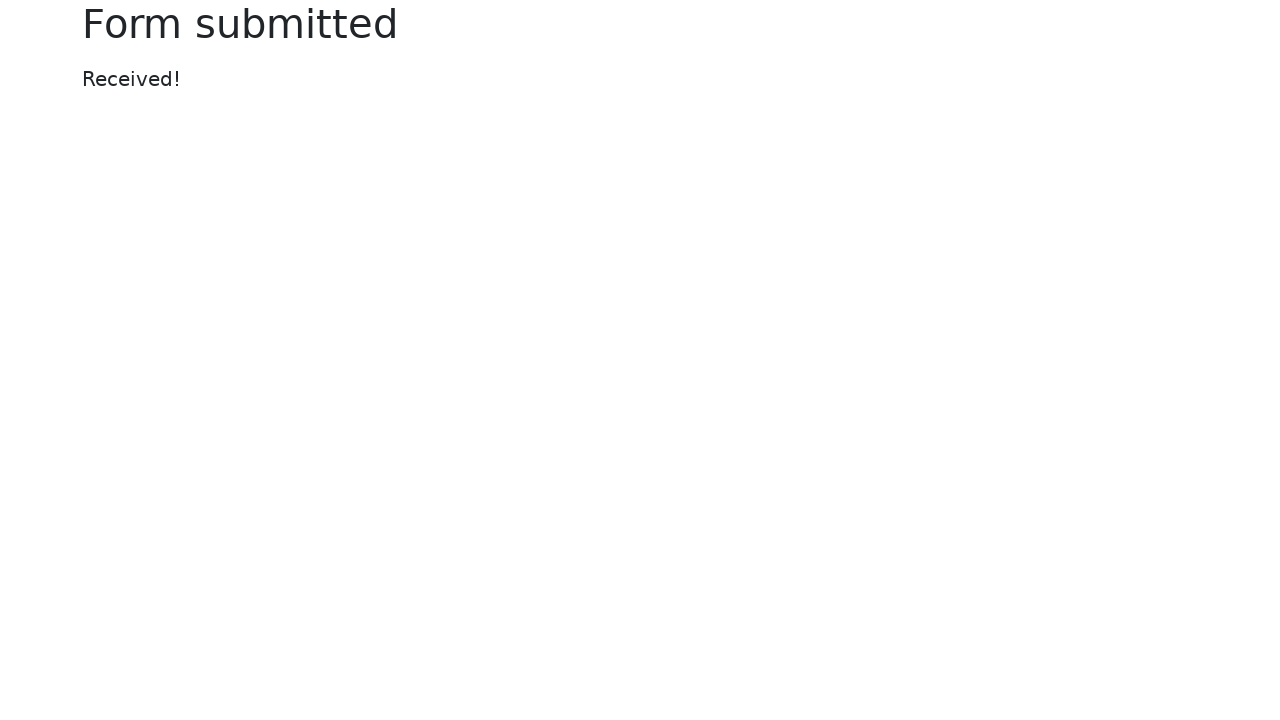

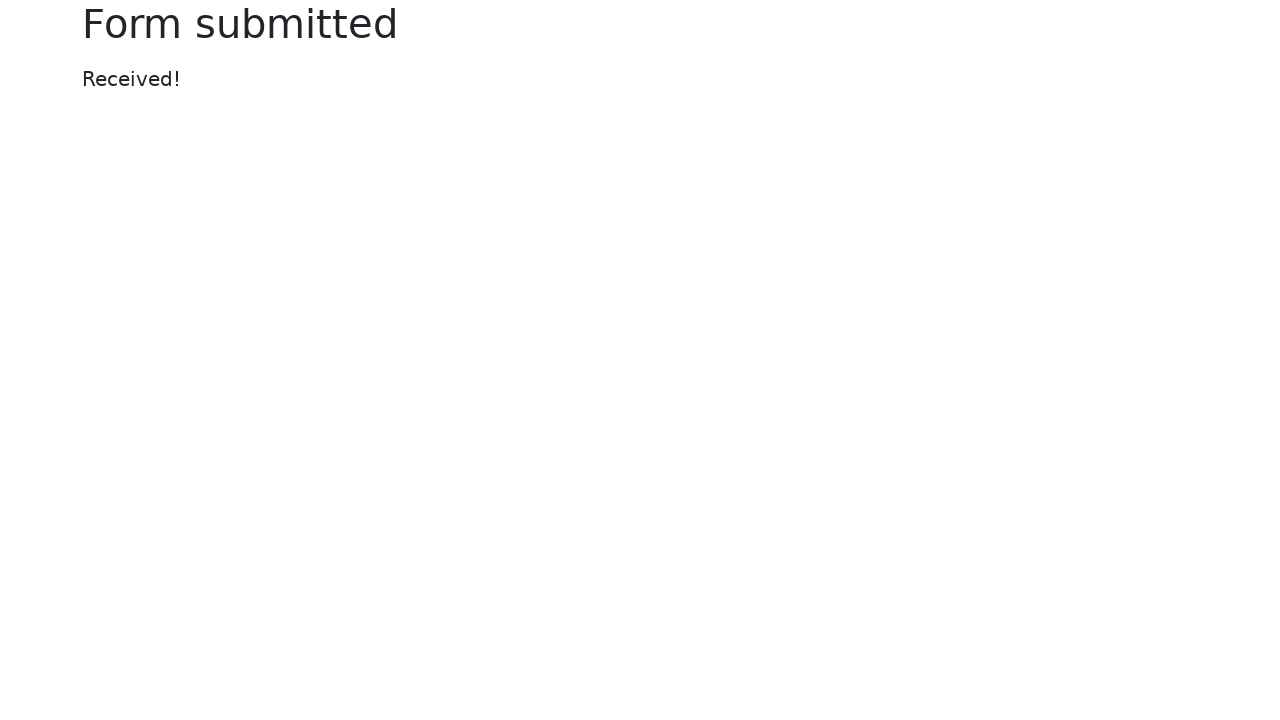